Validates that the "Color Change" button changes its text color after a delay on the dynamic properties page

Starting URL: https://demoqa.com/dynamic-properties

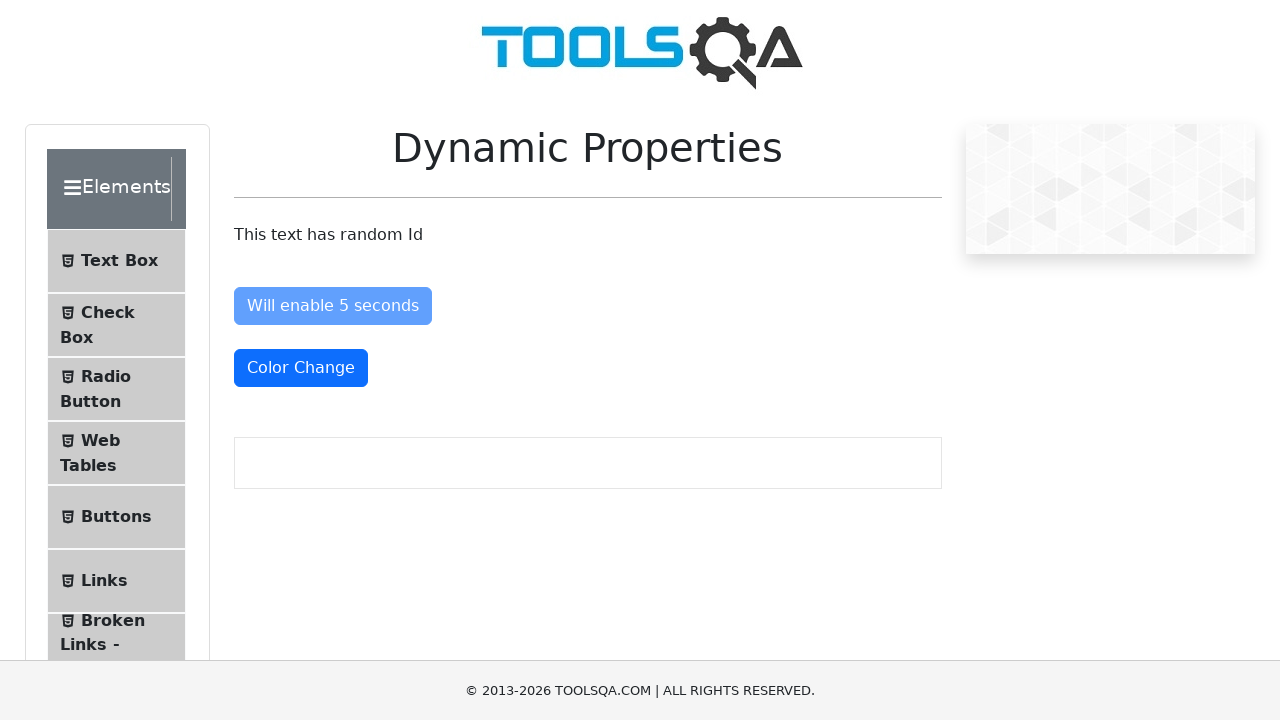

Color Change button is visible
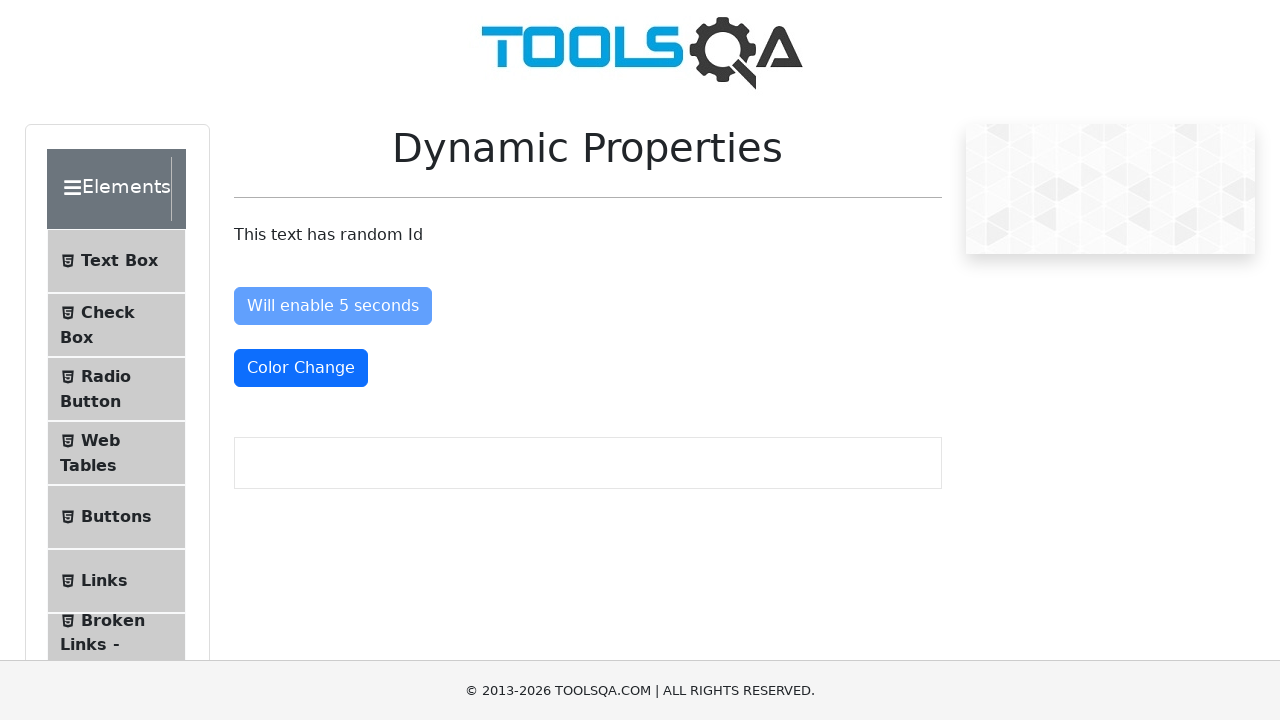

Color Change button has text-danger class applied (color changed to red)
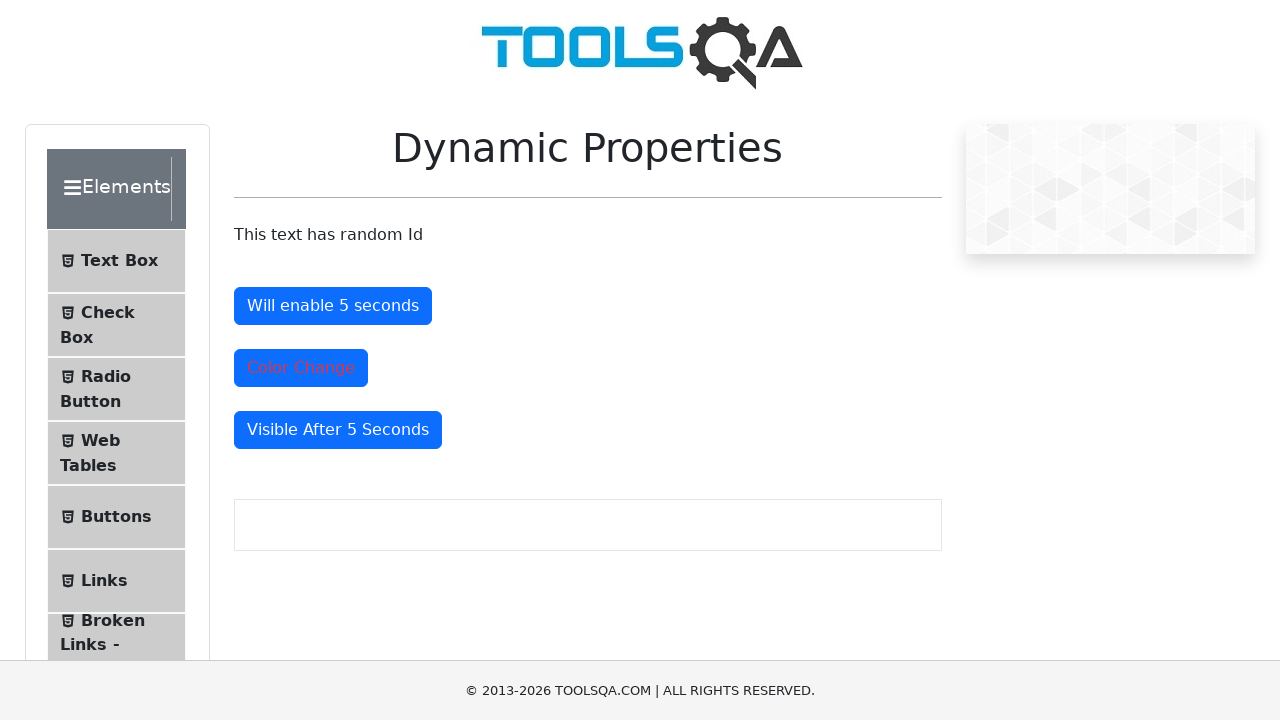

Assertion passed: text-danger class is present in Color Change button
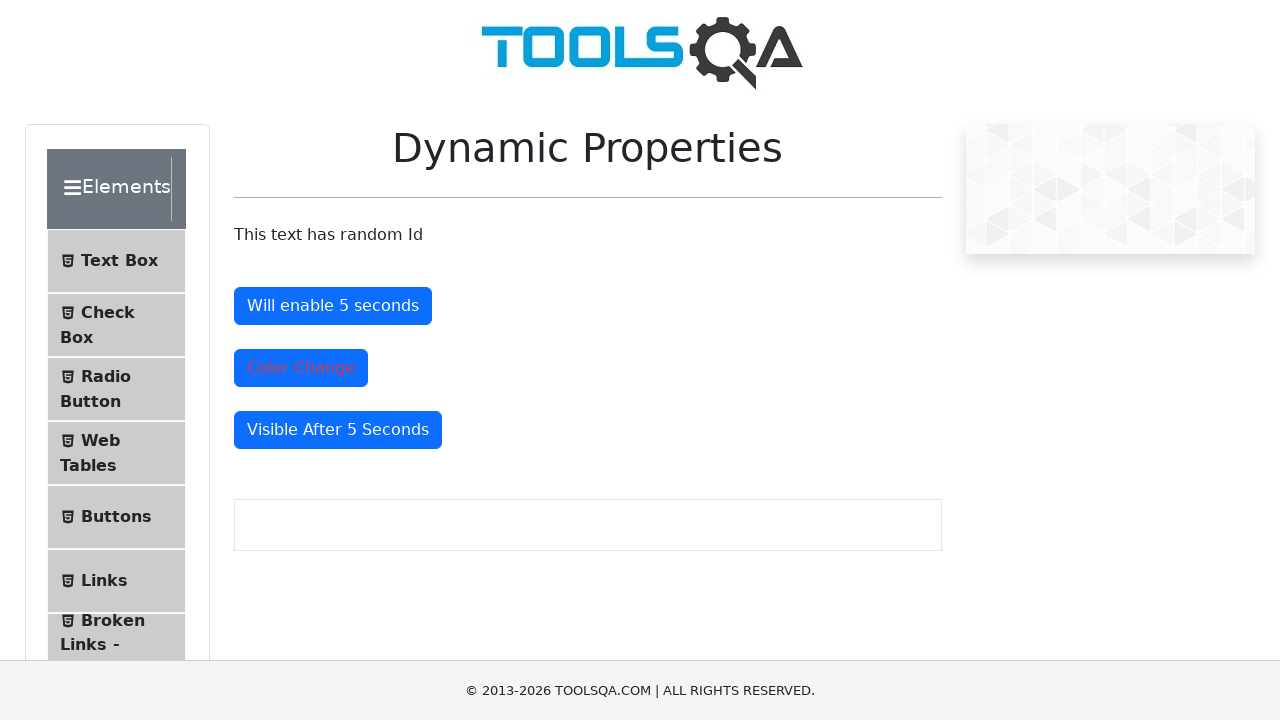

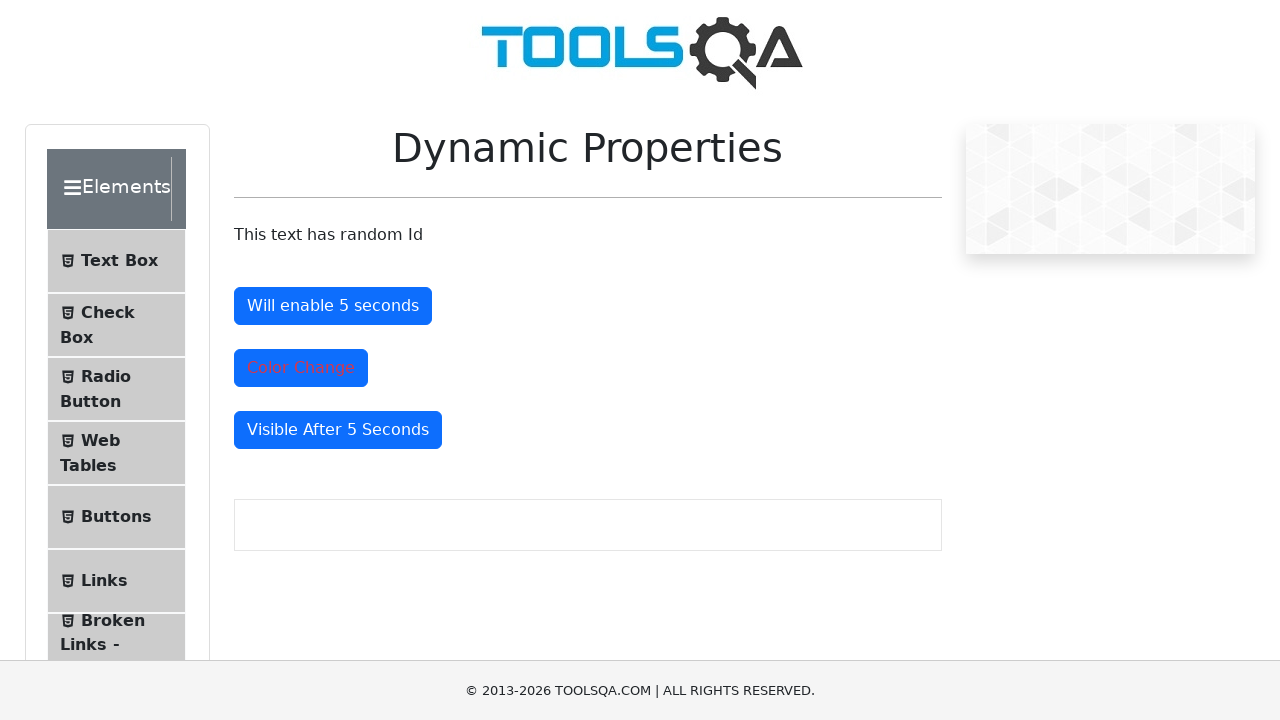